Tests clicking a button with dynamic class attributes and handling the resulting JavaScript alert by accepting it

Starting URL: http://uitestingplayground.com/classattr

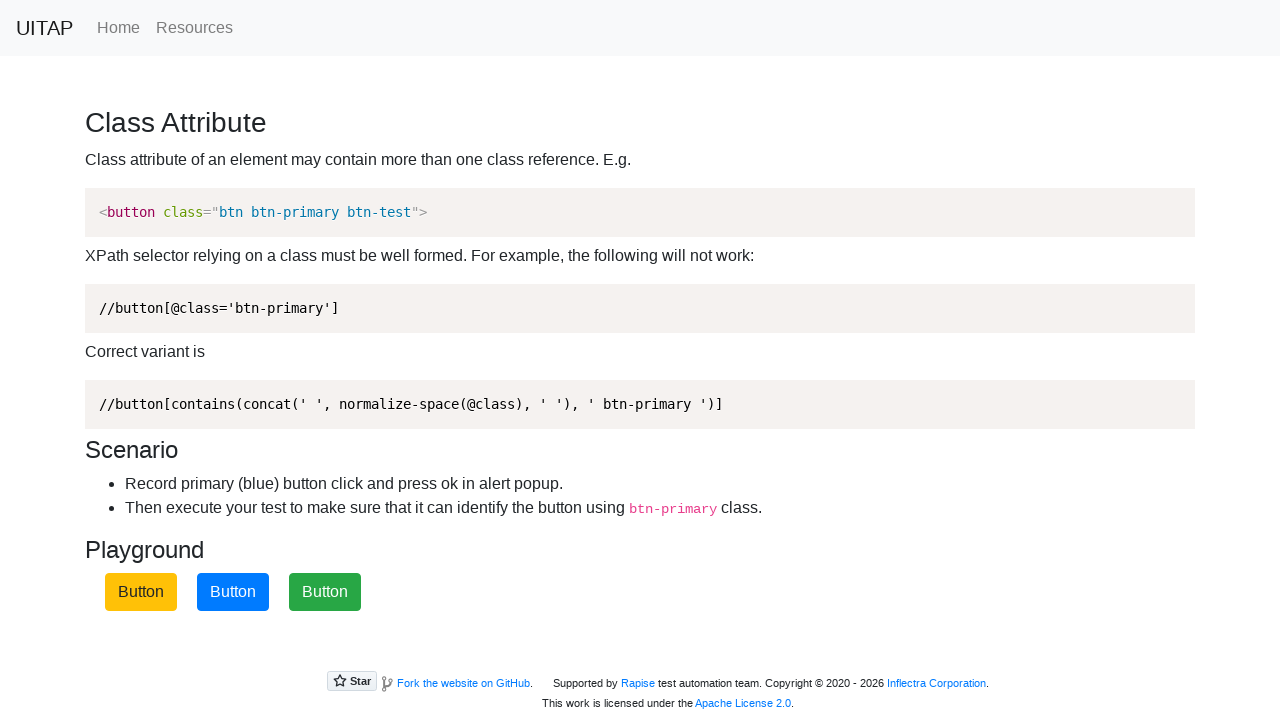

Clicked the primary button with dynamic class attributes at (233, 592) on .btn.btn-primary
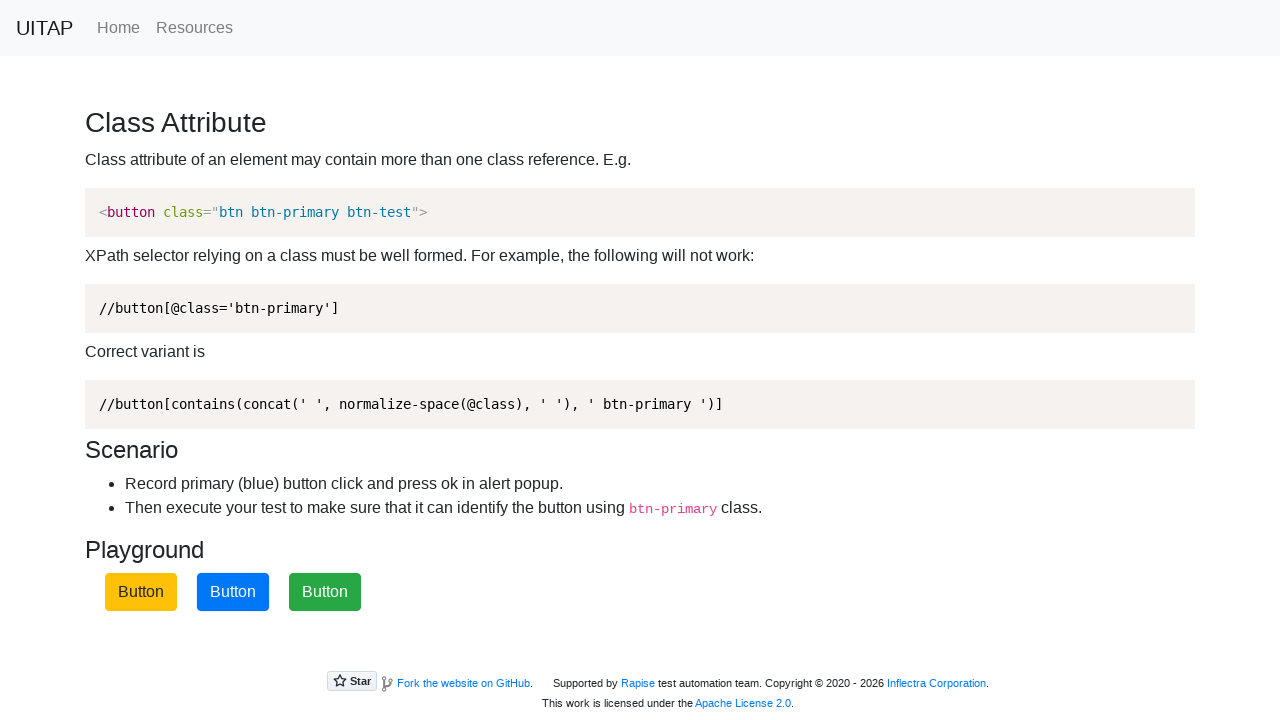

Set up dialog handler to accept alerts
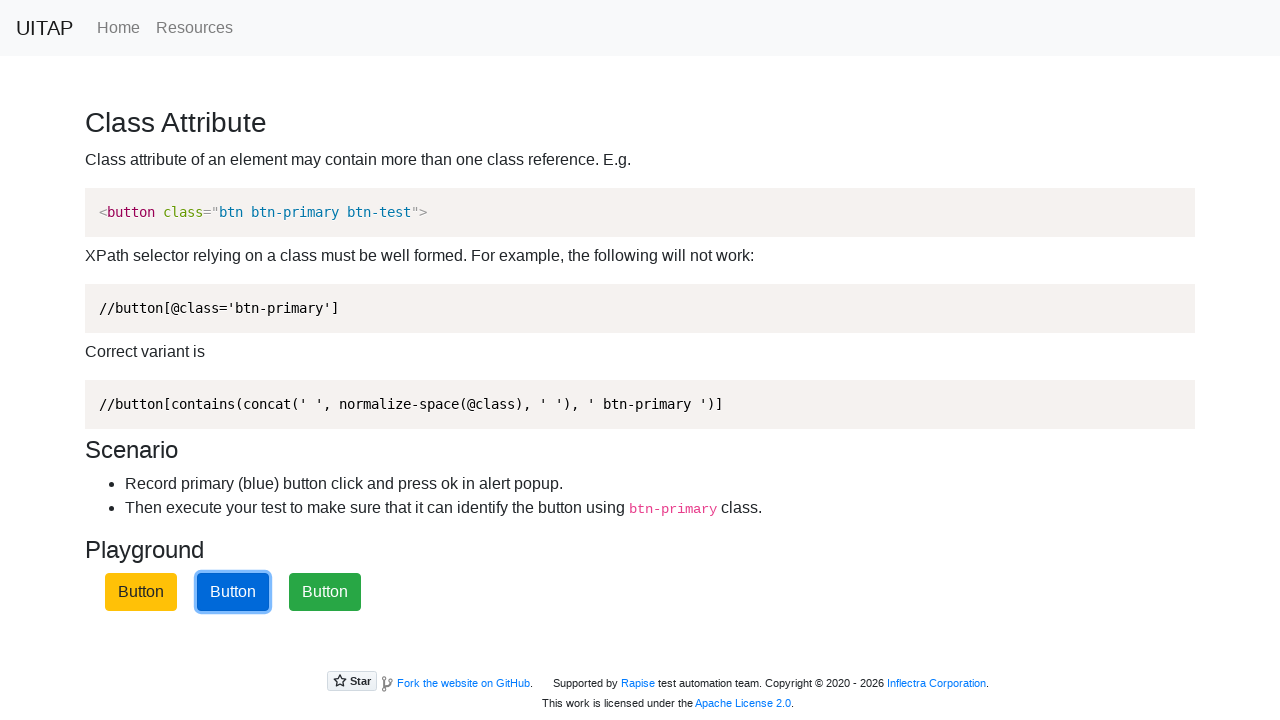

Waited for alert to be handled
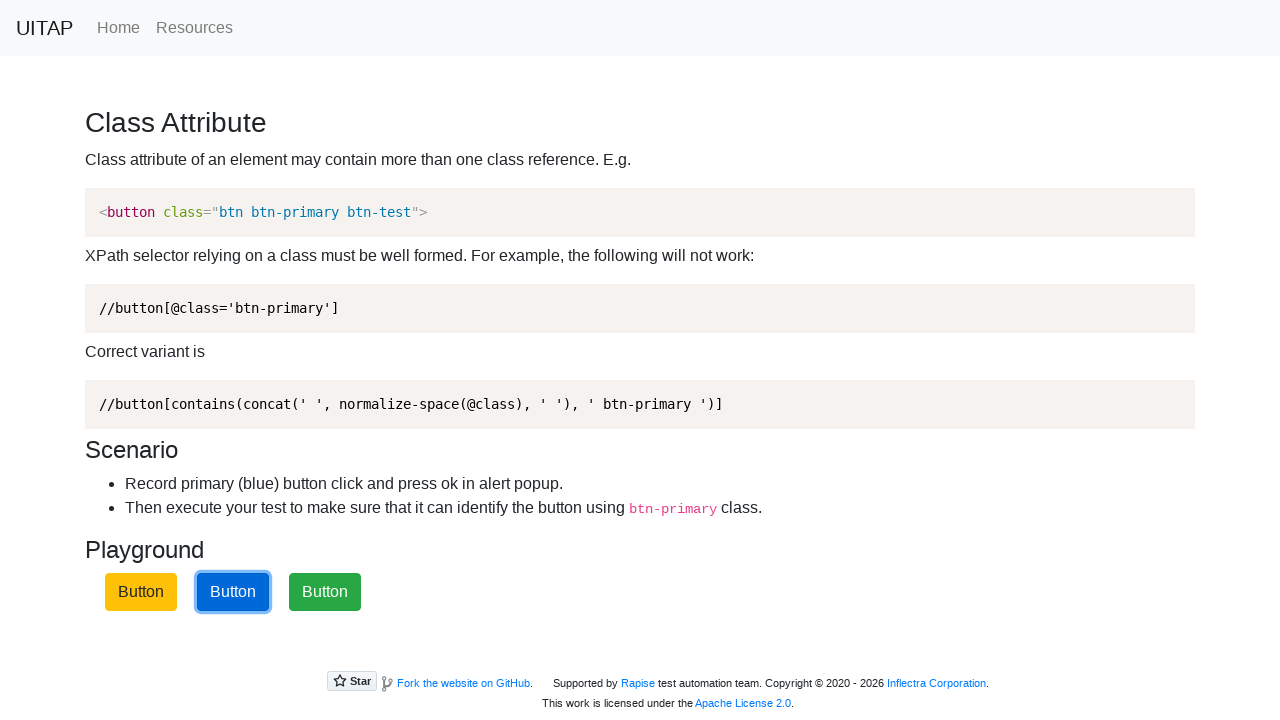

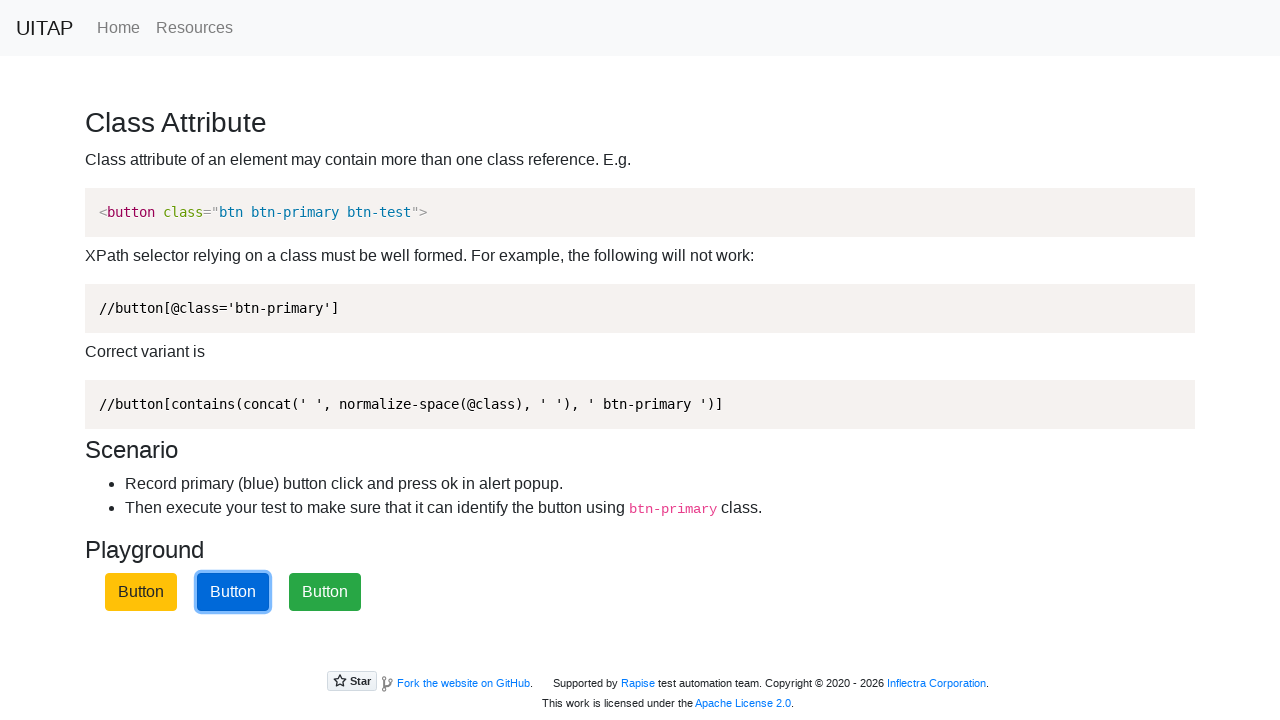